Tests multiple window handling by clicking a link that opens a new window, switching to it to read content, then switching back to the original window to verify its content

Starting URL: https://the-internet.herokuapp.com/windows

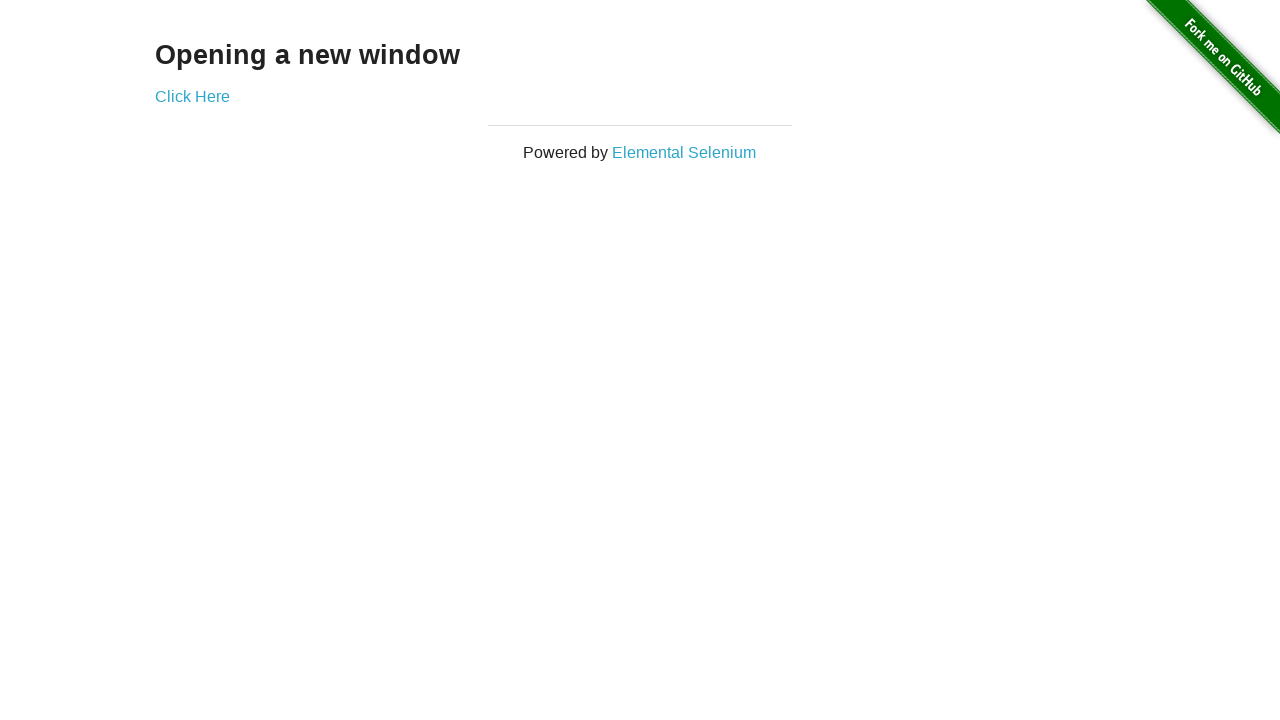

Clicked 'Click Here' link to open new window at (192, 96) on text=Click Here
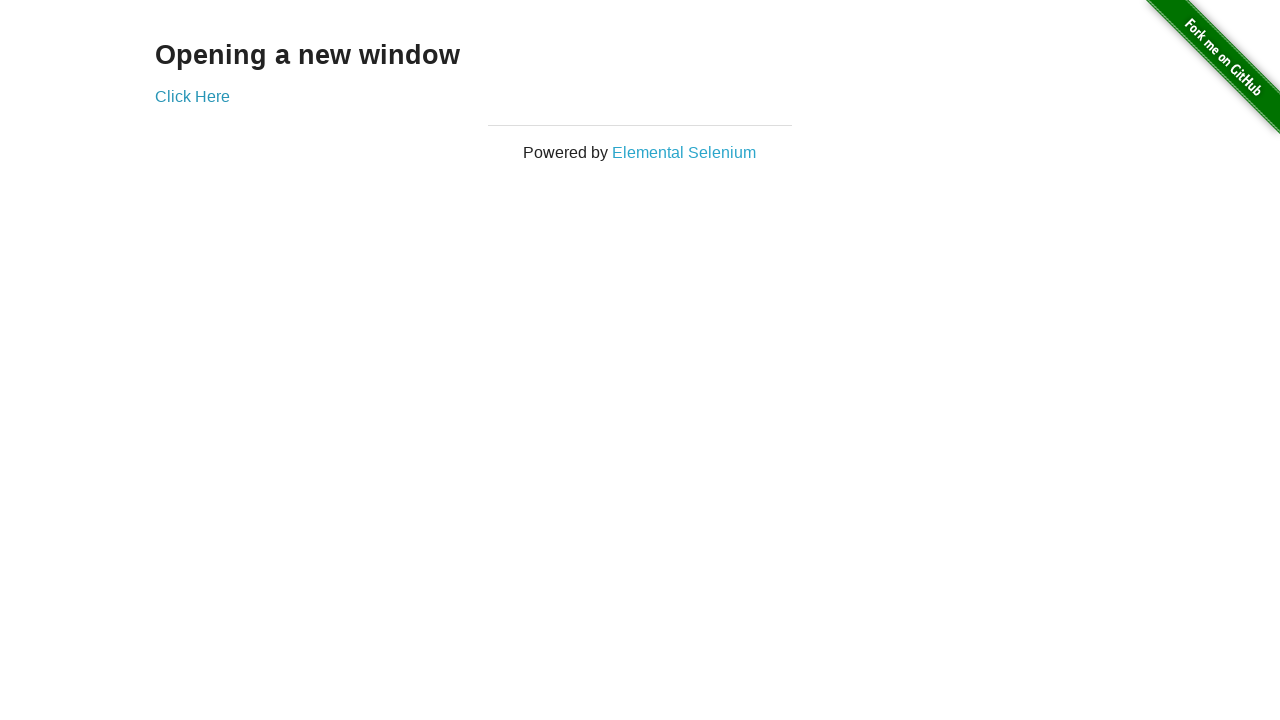

Captured new window/tab reference
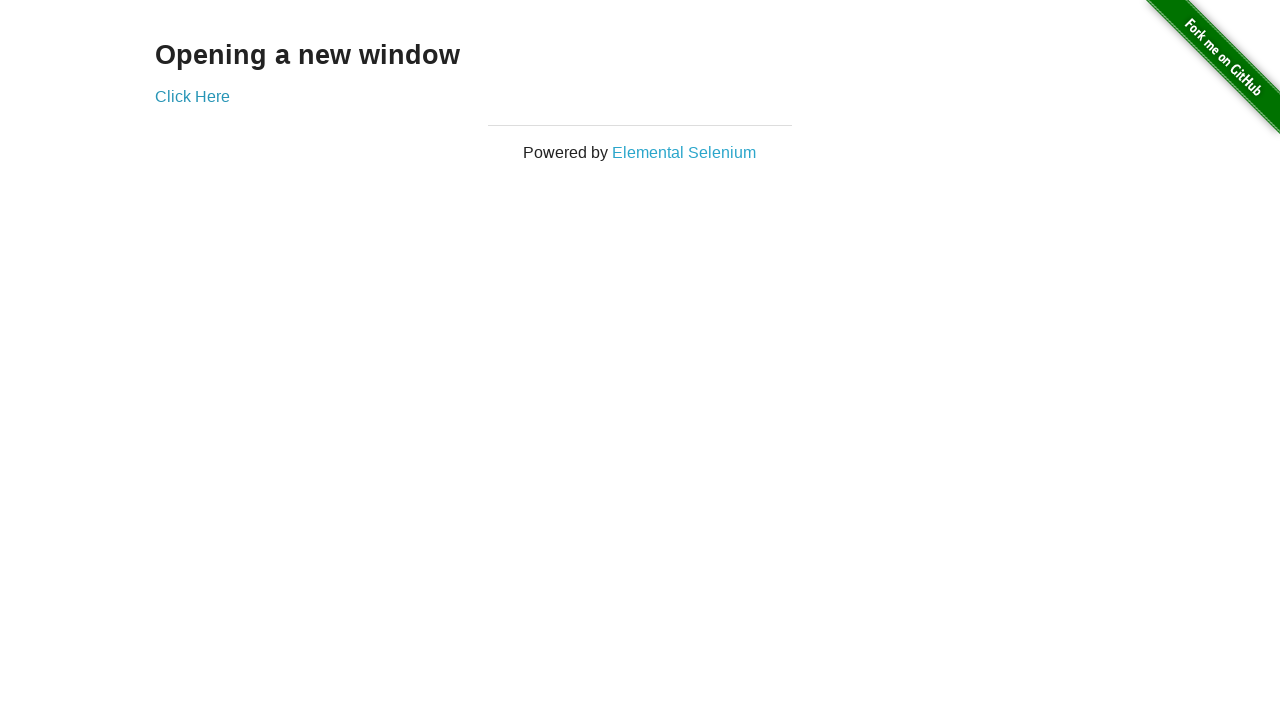

New page loaded successfully
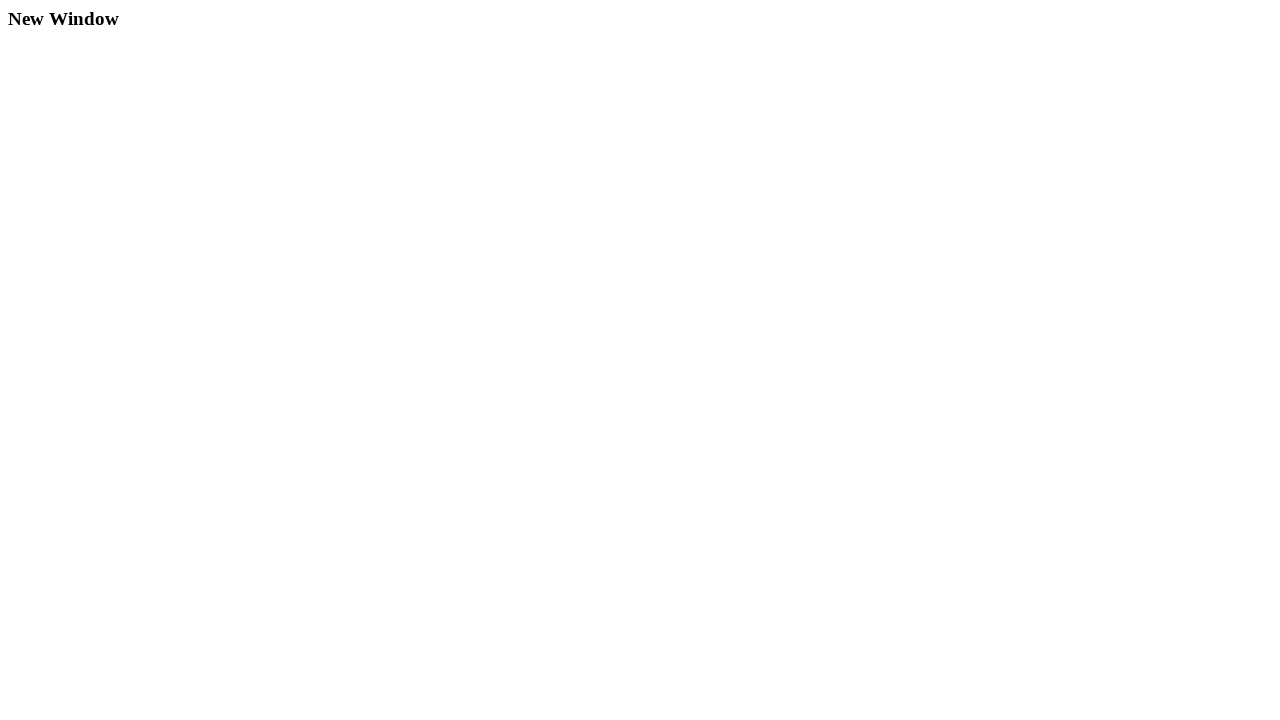

Read heading from new window: 'New Window'
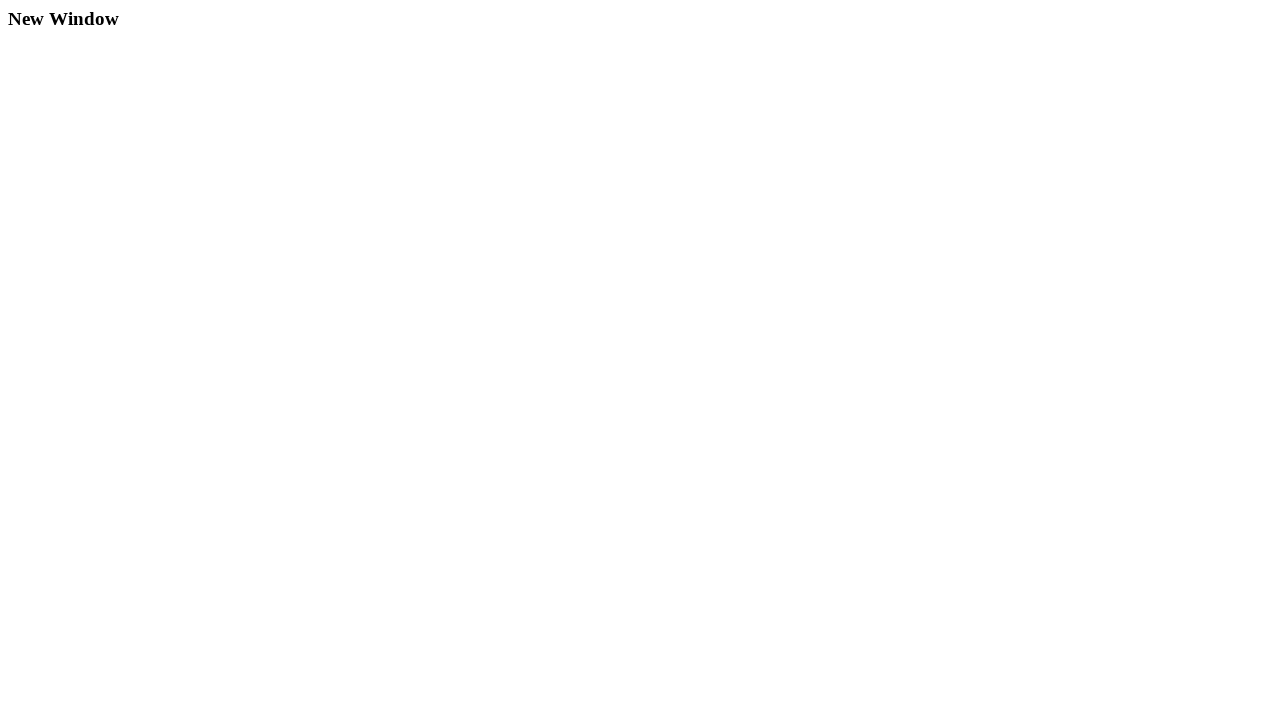

Closed new window/tab
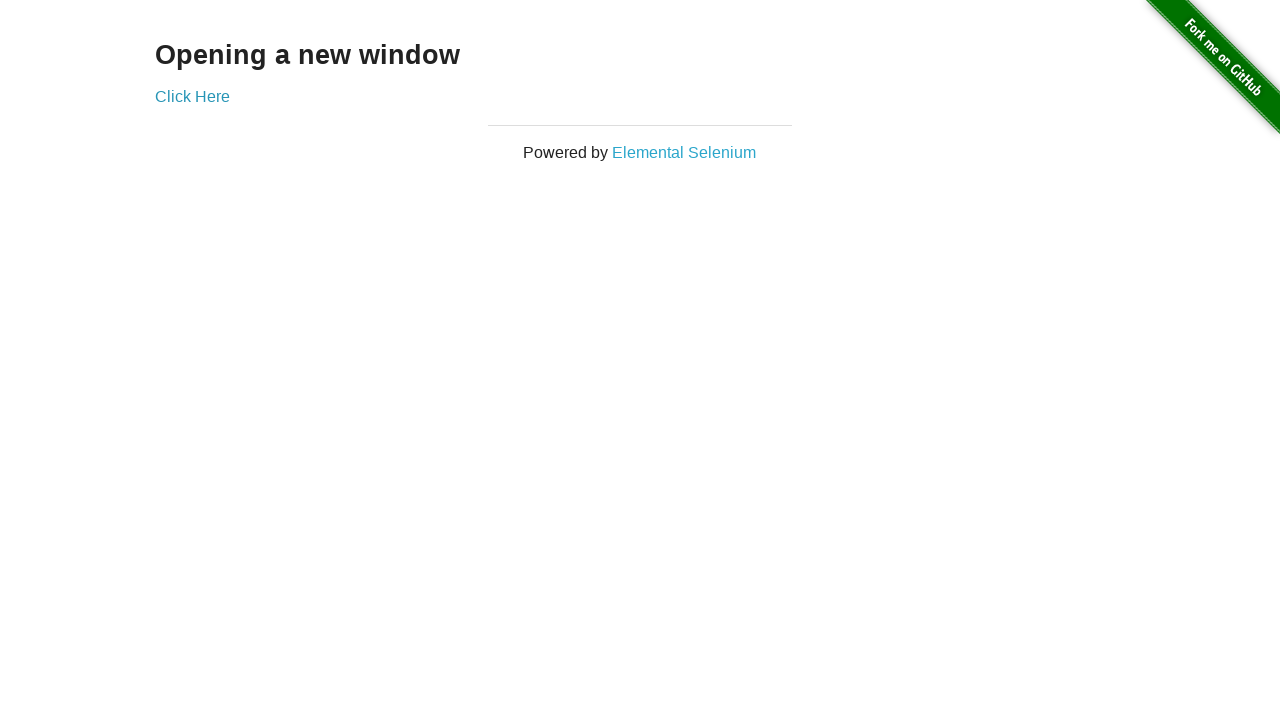

Verified original window heading is 'Opening a new window'
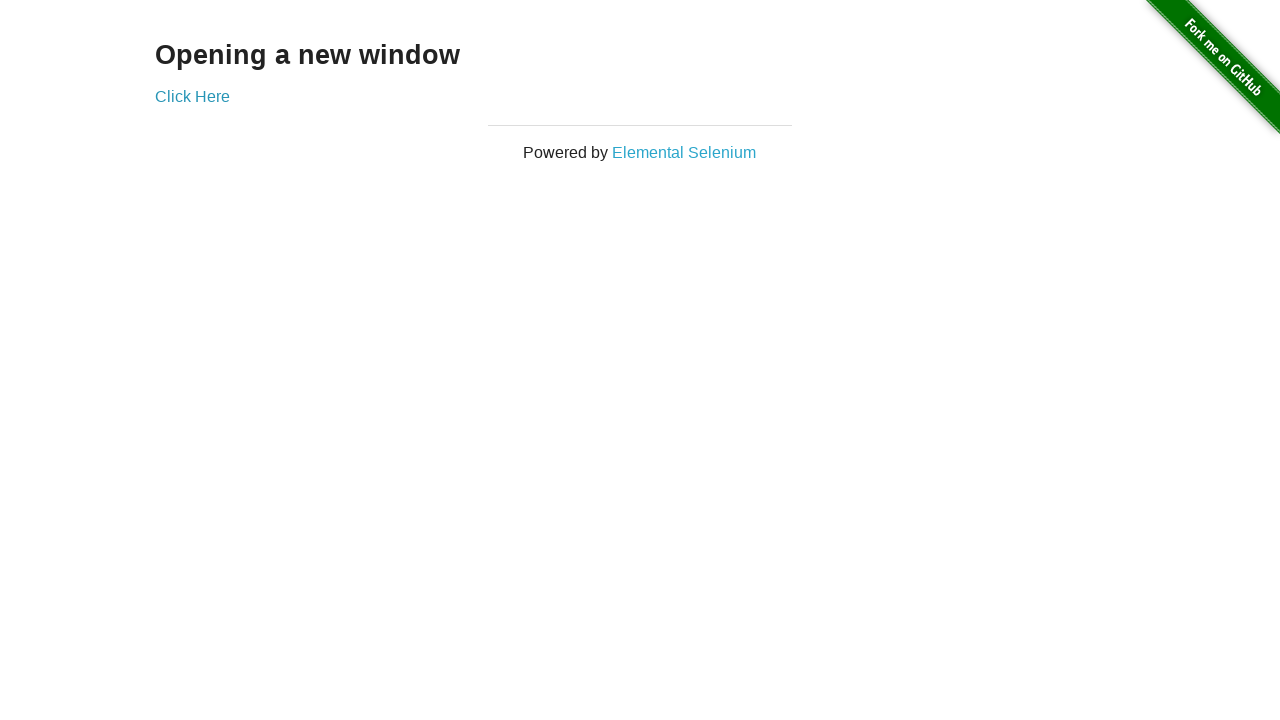

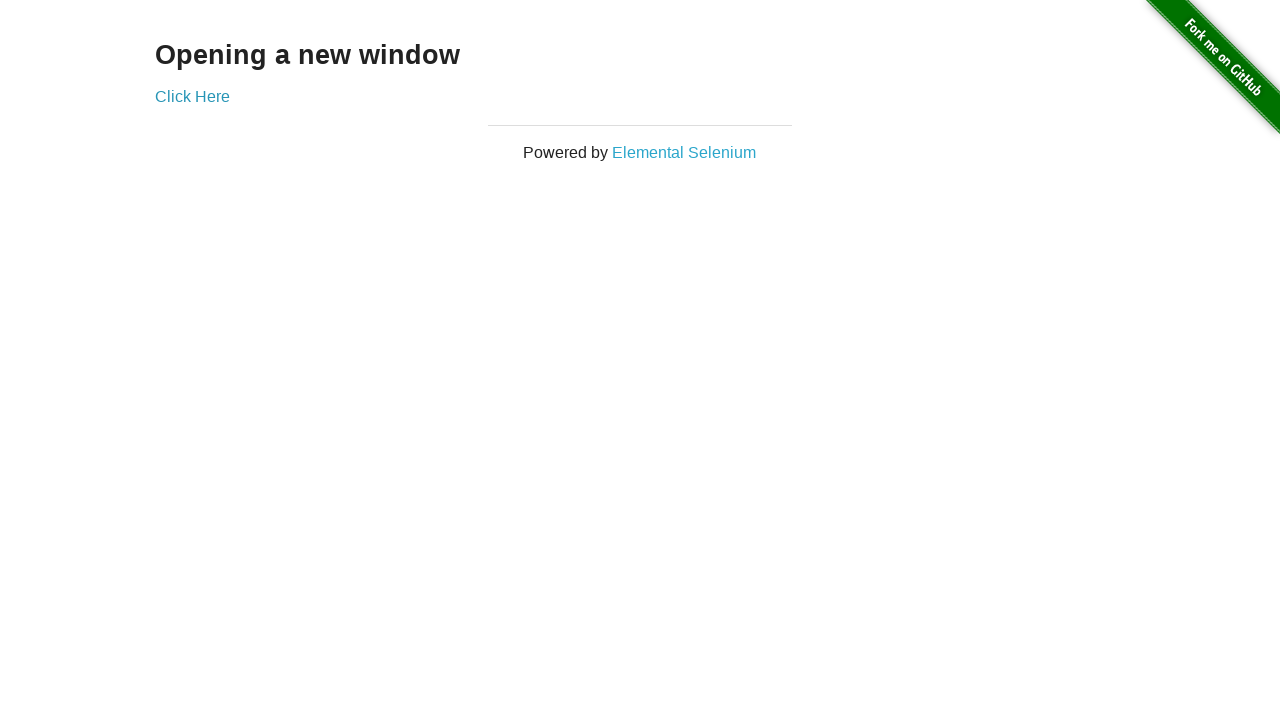